Navigates to Playwright website, clicks the "Get started" link, and verifies the Installation heading is visible

Starting URL: https://playwright.dev

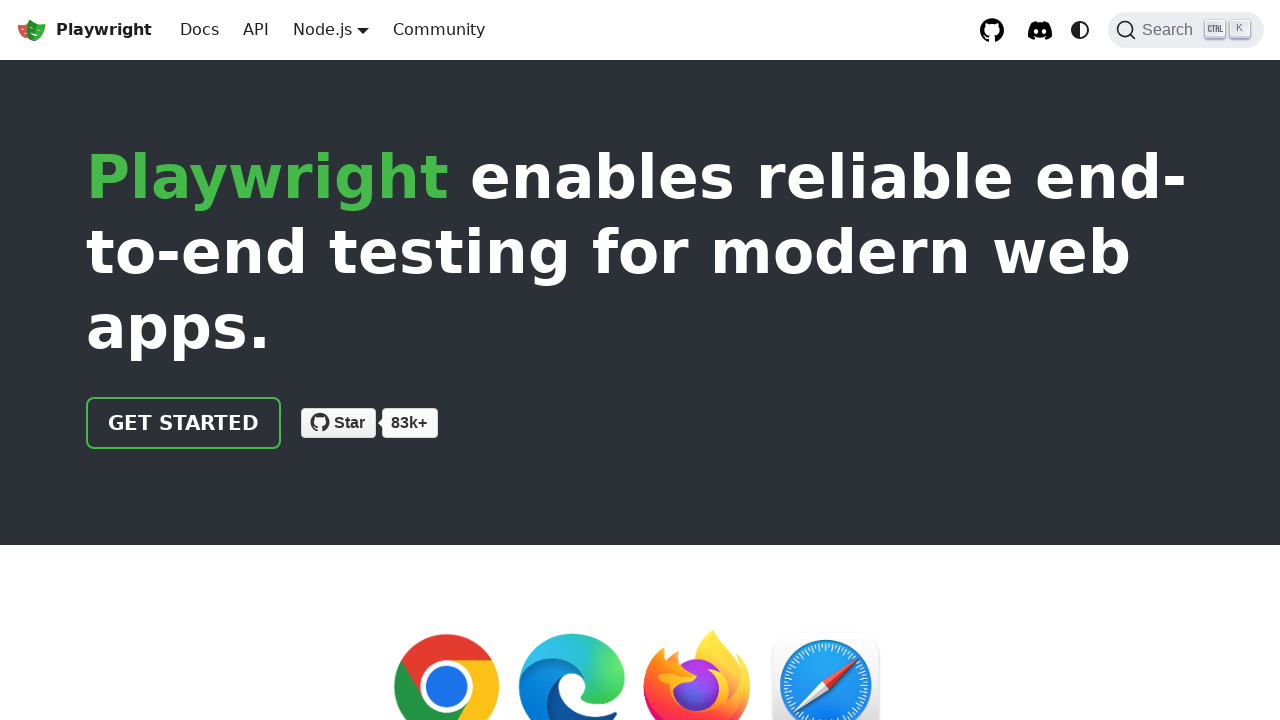

Navigated to Playwright website
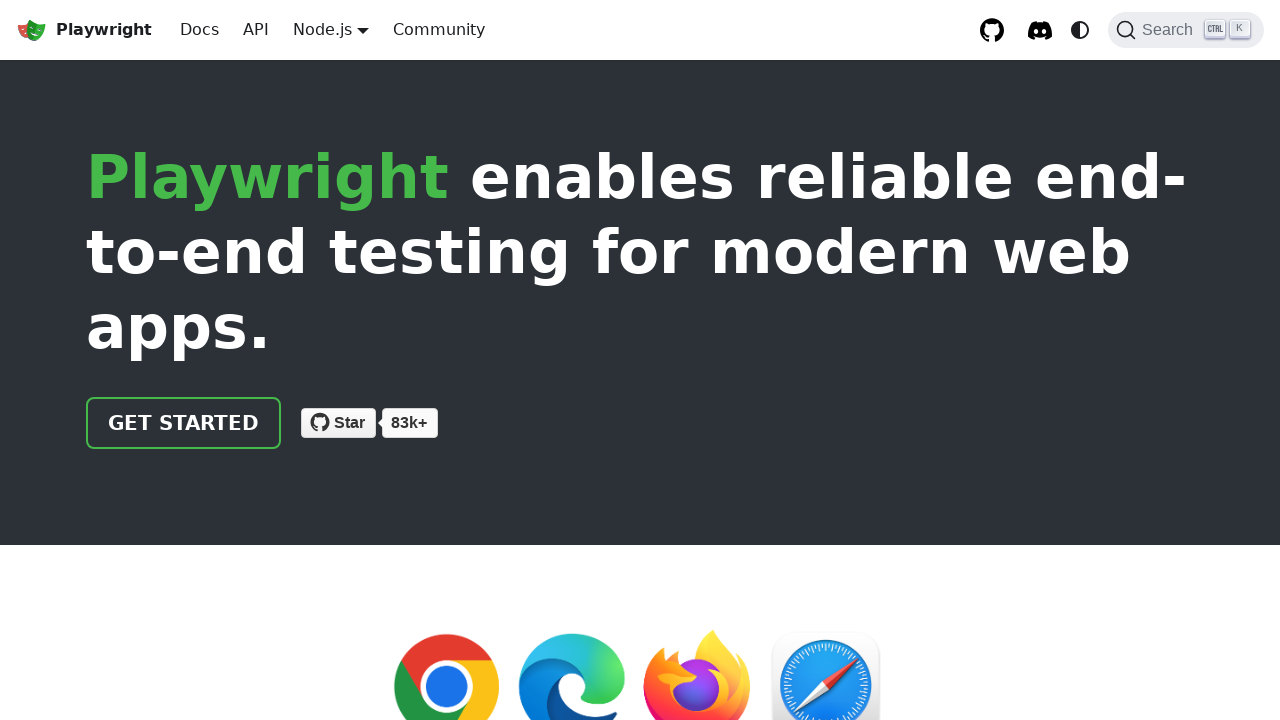

Clicked the 'Get started' link at (184, 423) on internal:role=link[name="Get started"i]
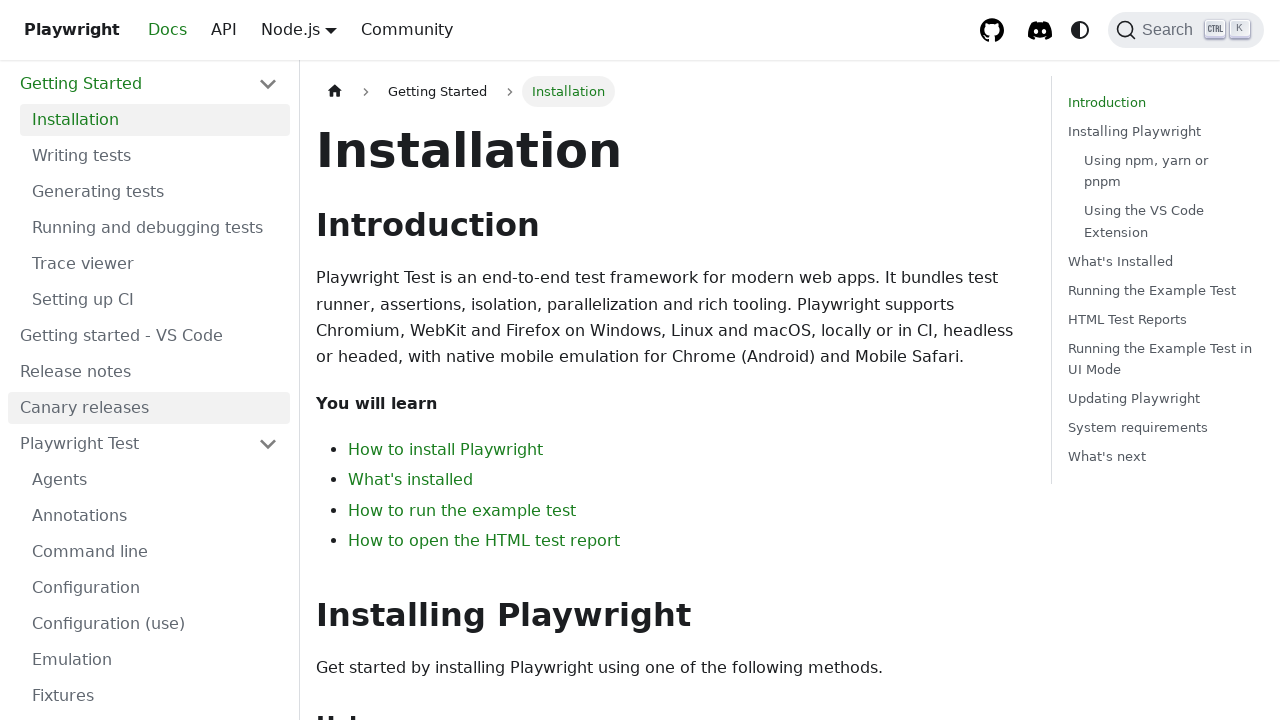

Installation heading is visible
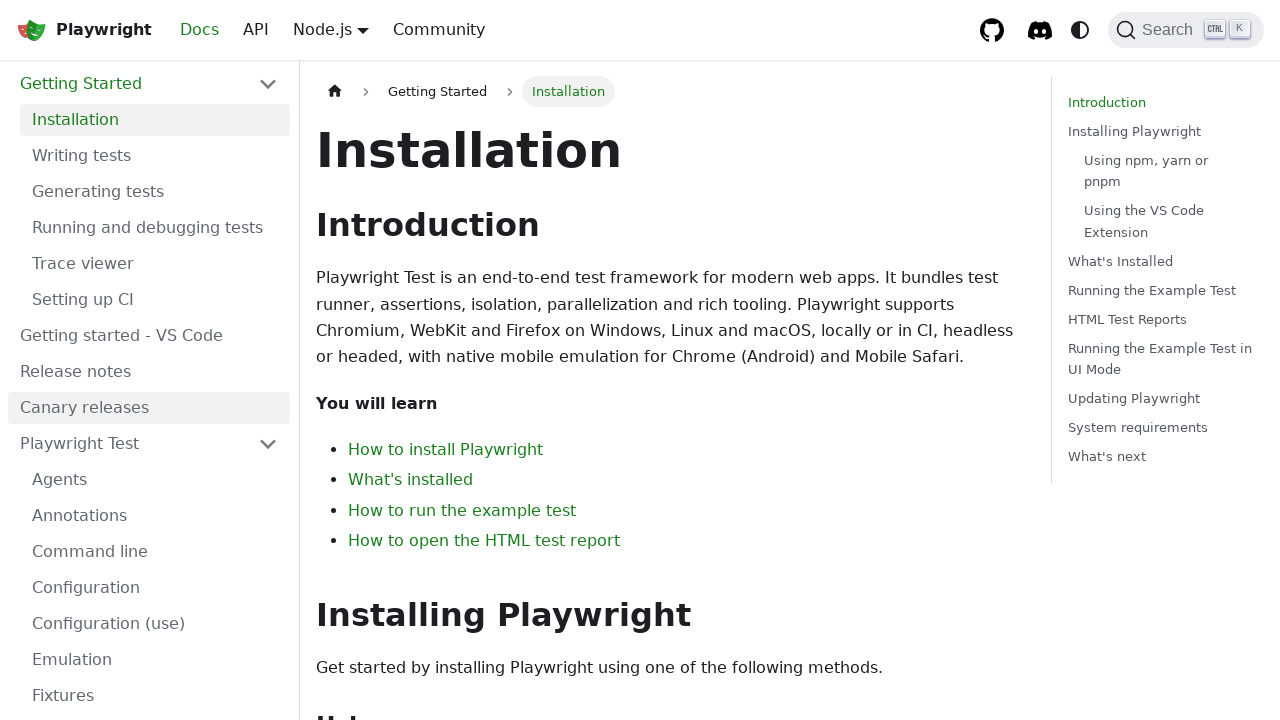

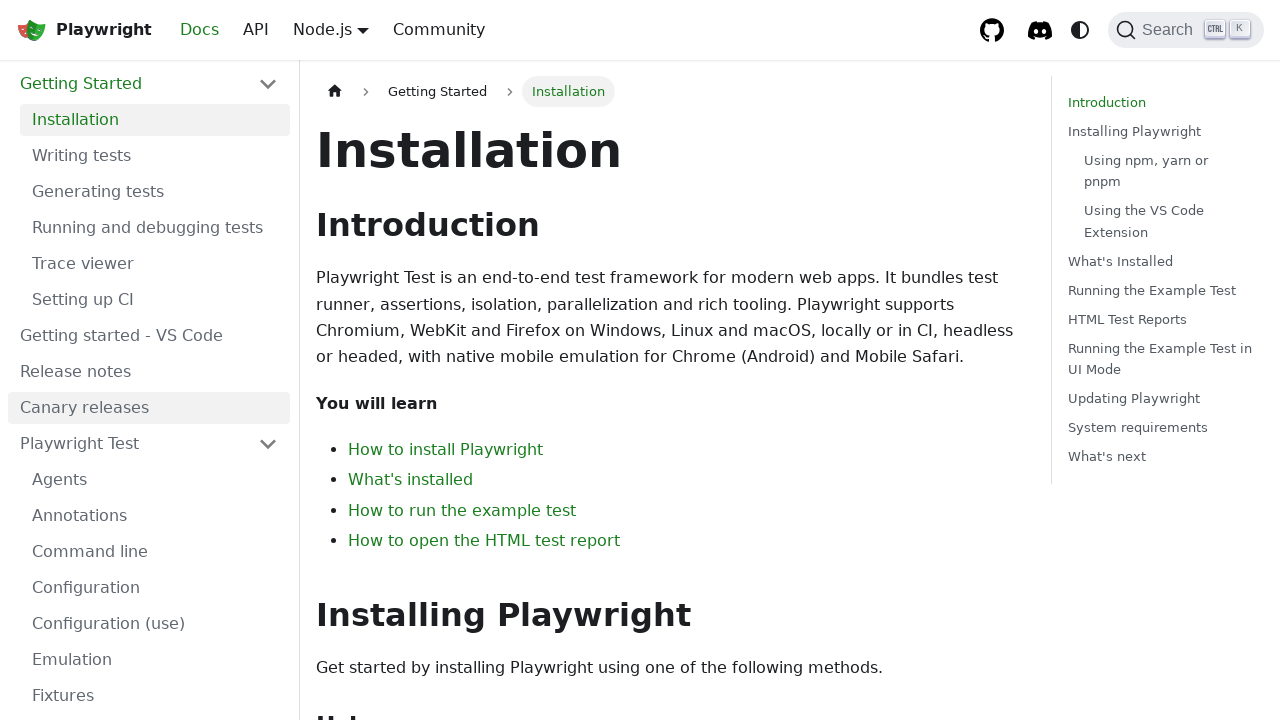